Tests a practice form by filling in personal information including name, email, gender, phone, date of birth, subjects, hobbies, address, state and city, then submits the form and verifies the submitted data appears correctly in a confirmation modal.

Starting URL: https://demoqa.com/automation-practice-form

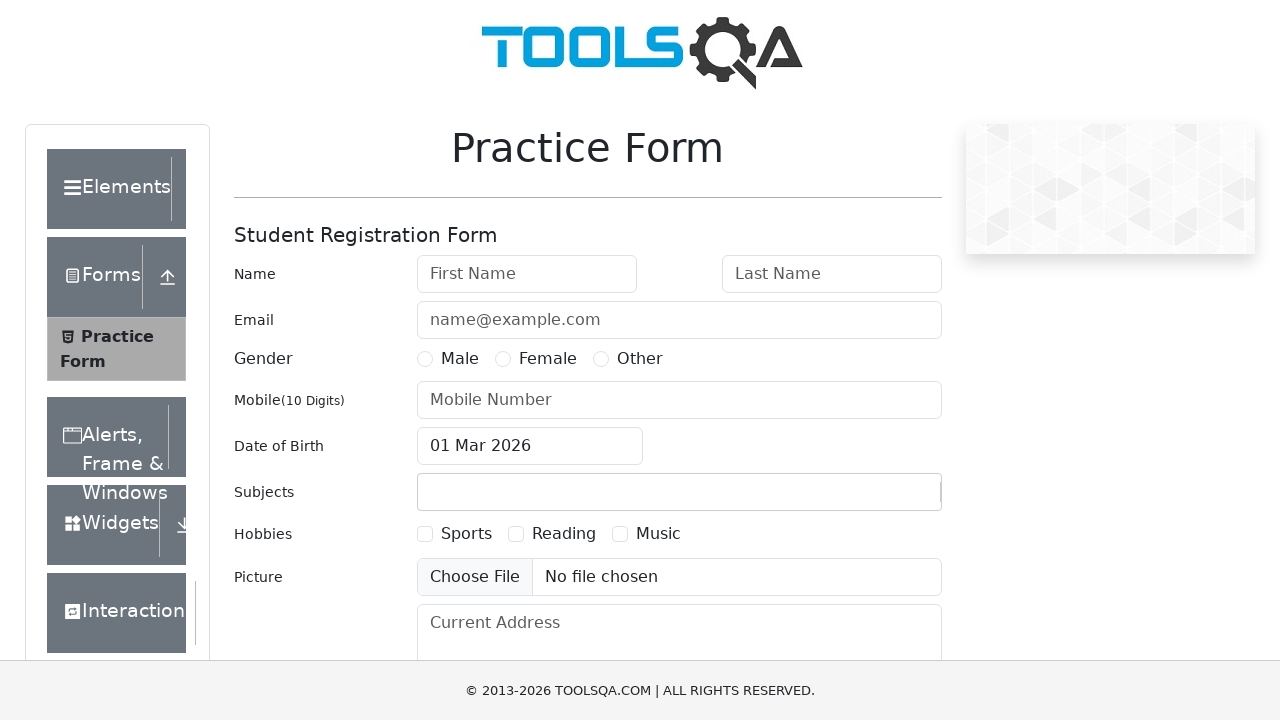

Removed fixed banner advertisement
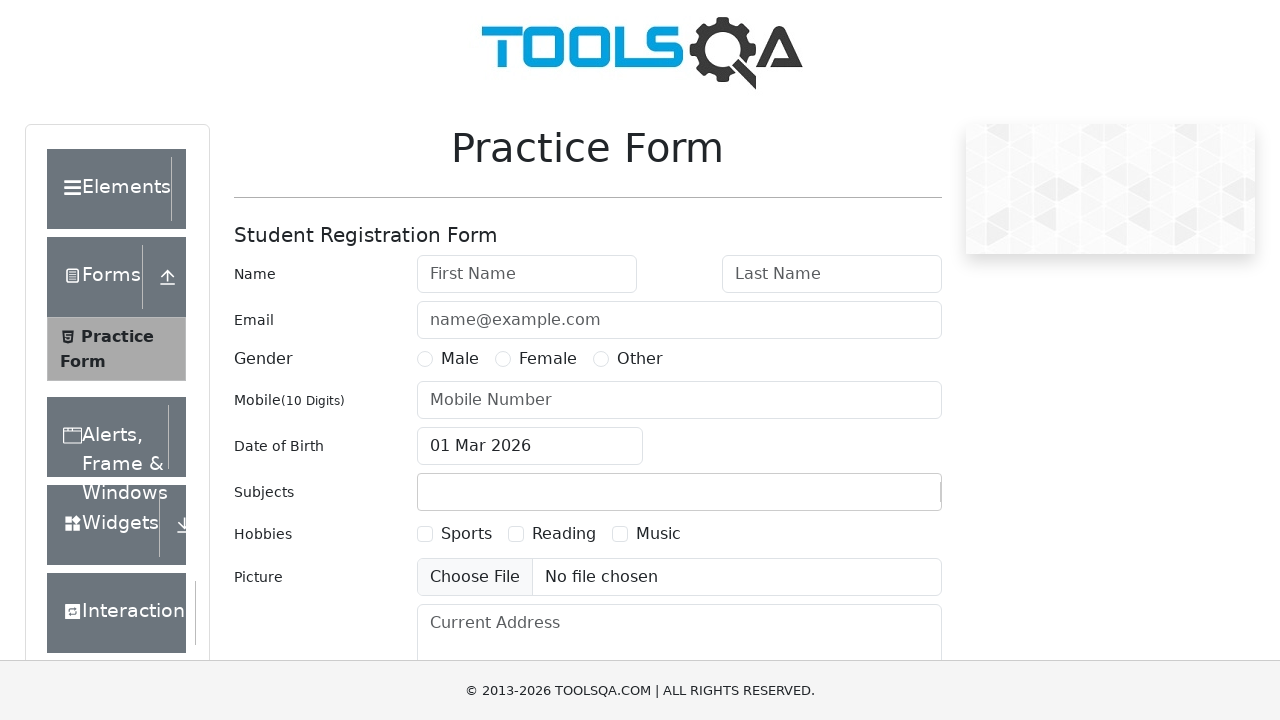

Removed right side advertisement
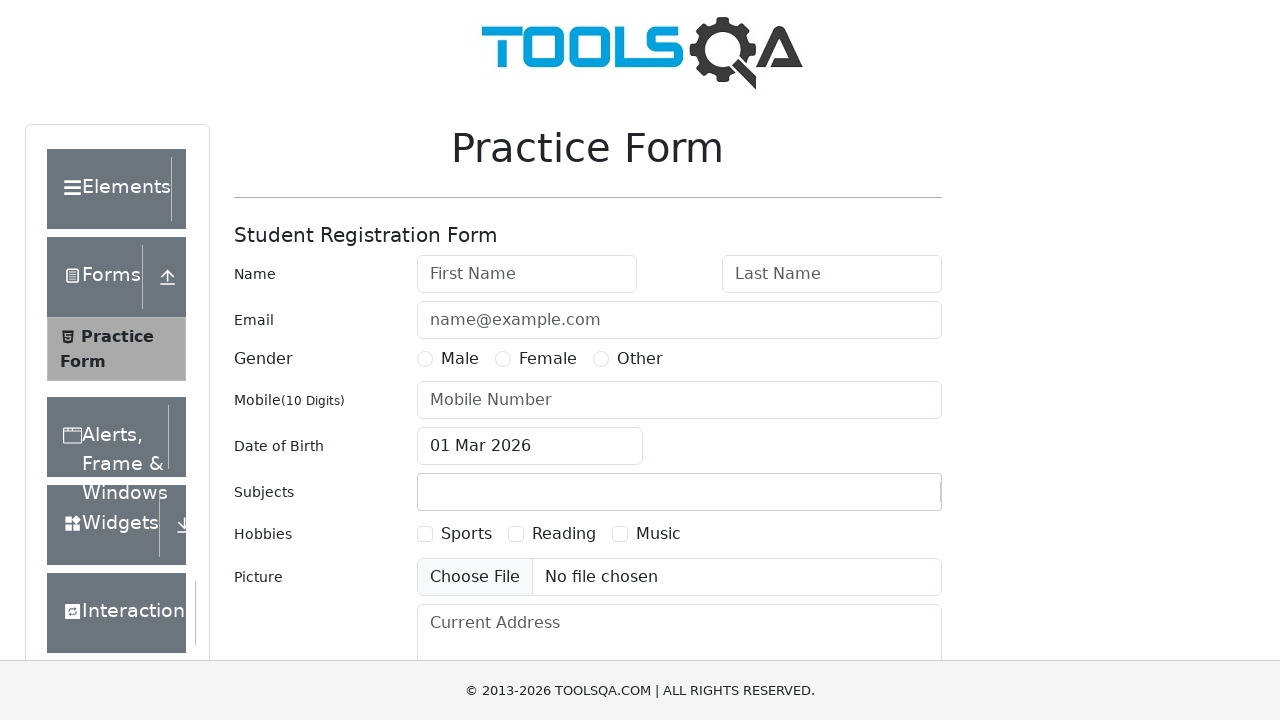

Filled first name with 'Bed' on #firstName
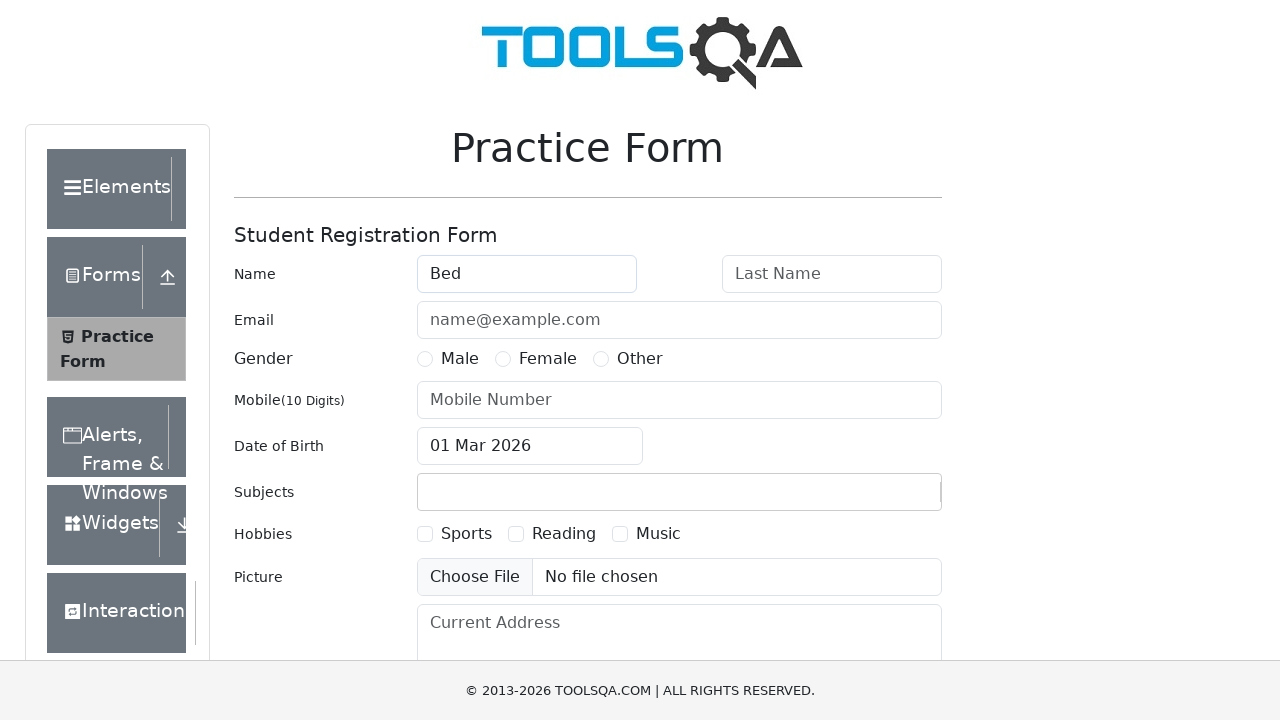

Filled last name with 'Tester' on #lastName
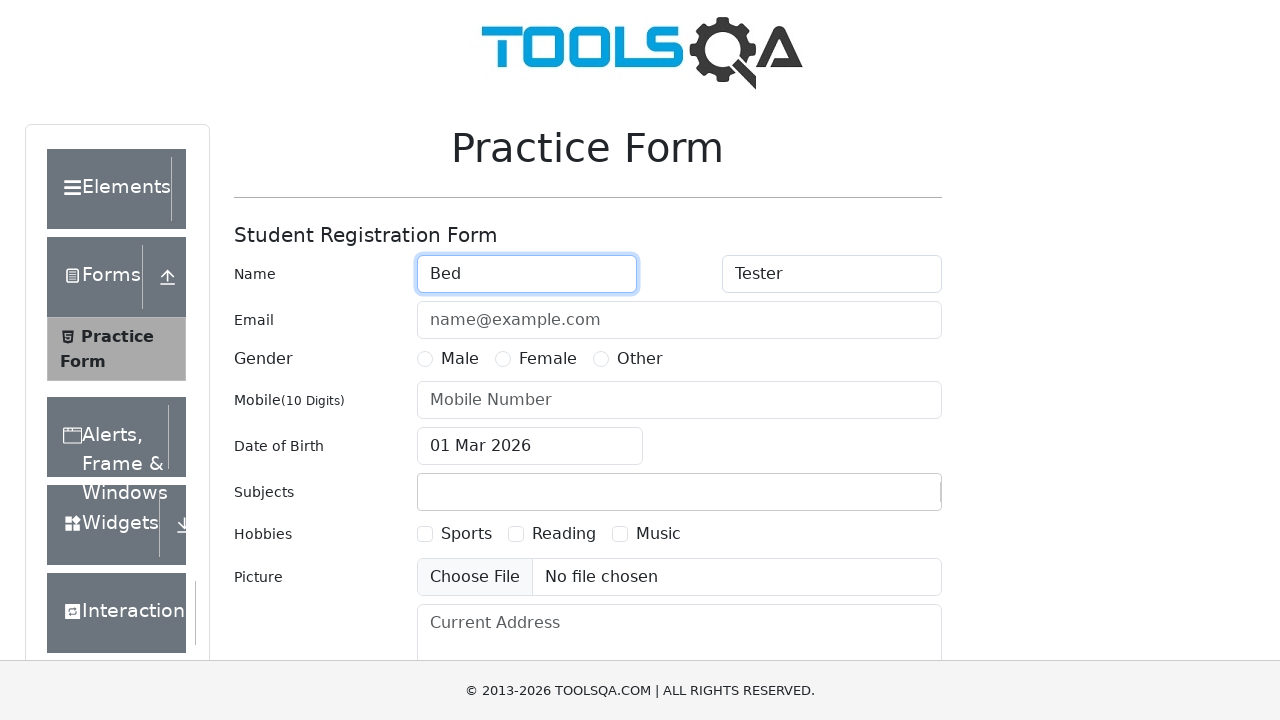

Filled email with 'bedtester001@gmail.com' on #userEmail
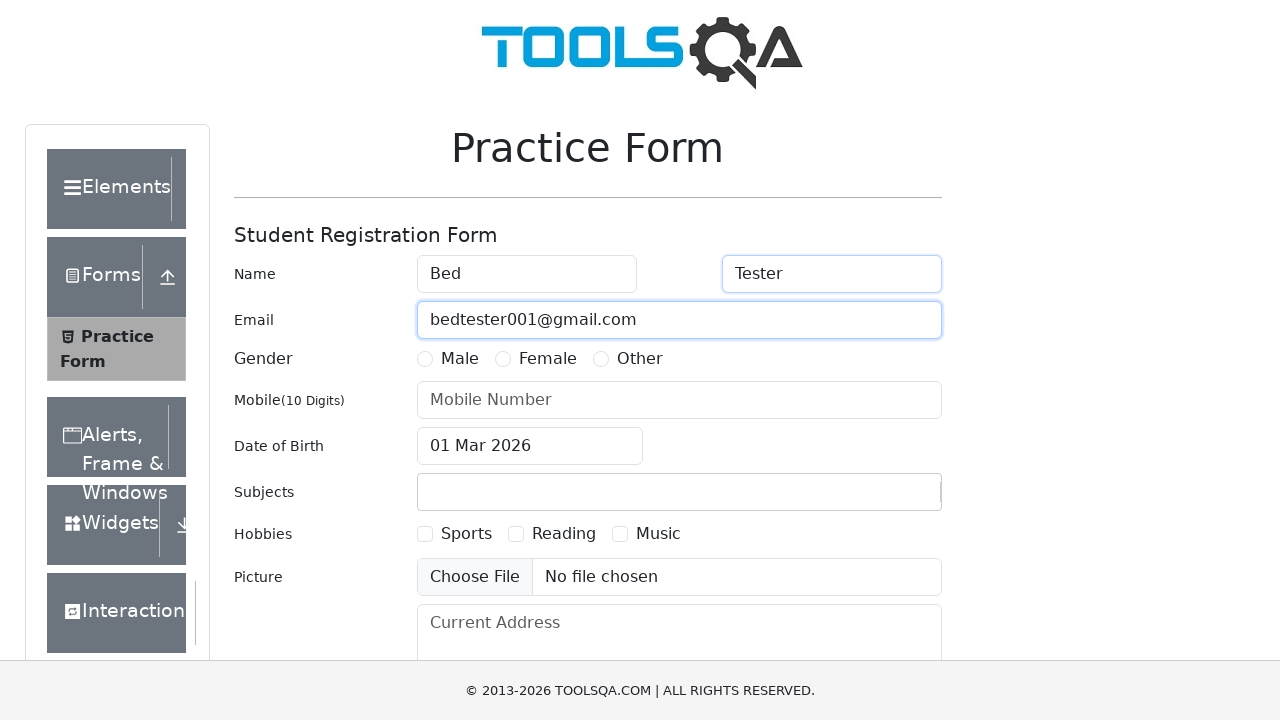

Selected 'Other' gender option at (640, 359) on [for=gender-radio-3]
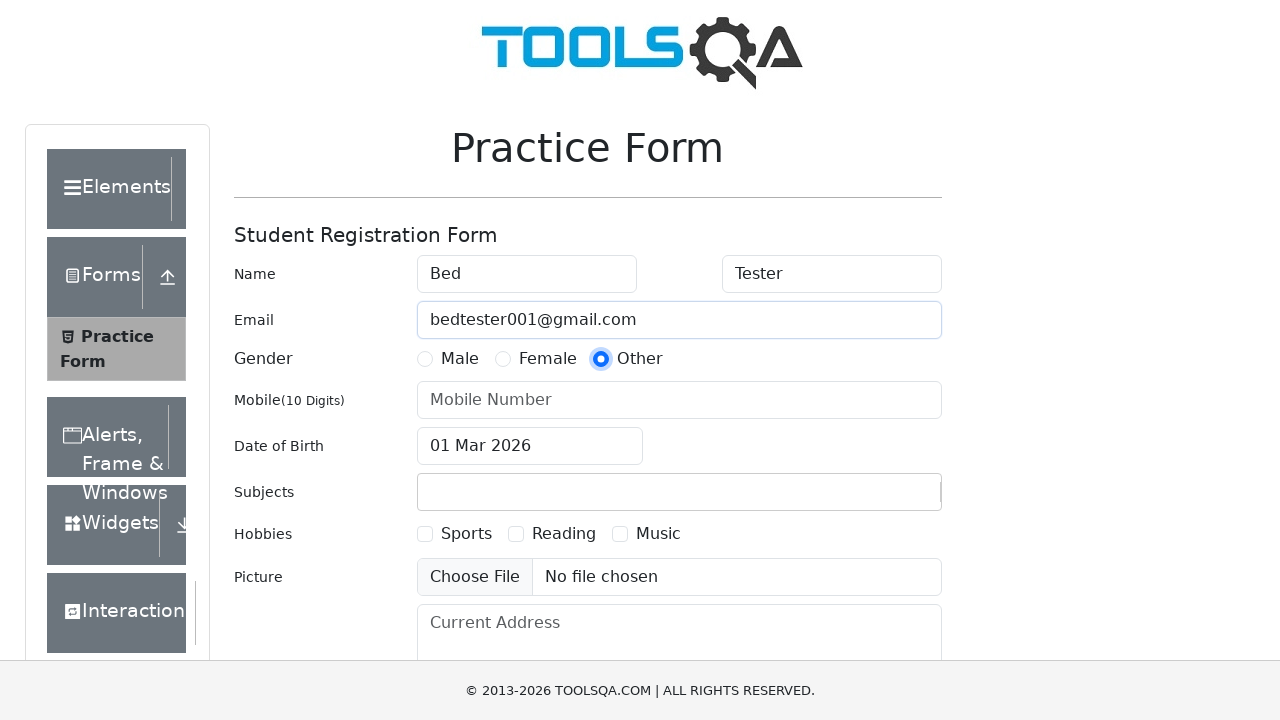

Filled phone number with '9119119119' on #userNumber
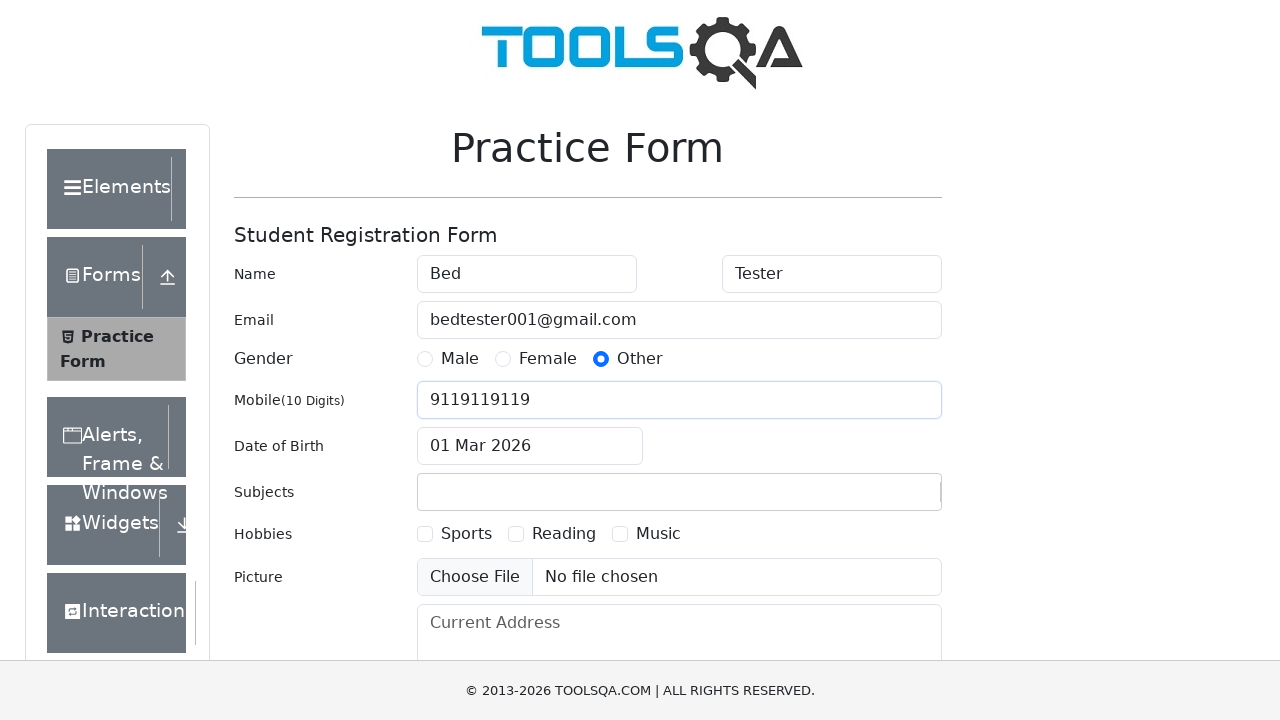

Clicked date of birth input field at (530, 446) on #dateOfBirthInput
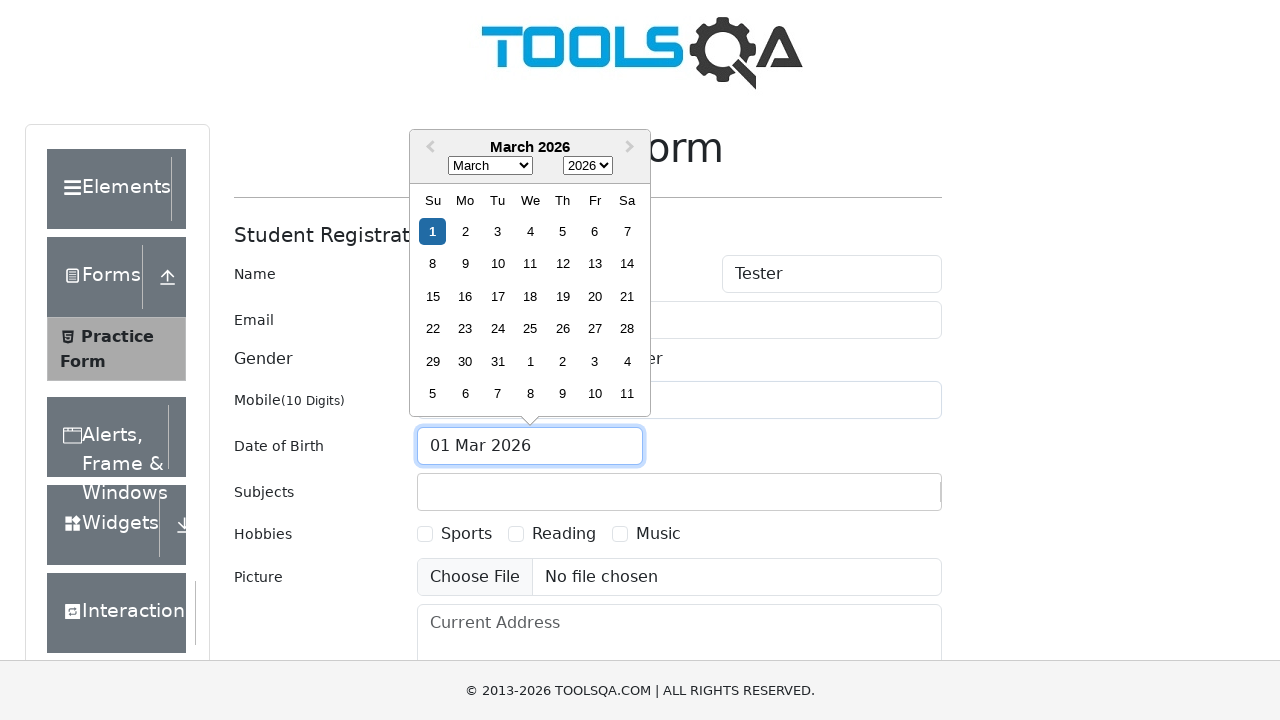

Selected March as birth month on .react-datepicker__month-select
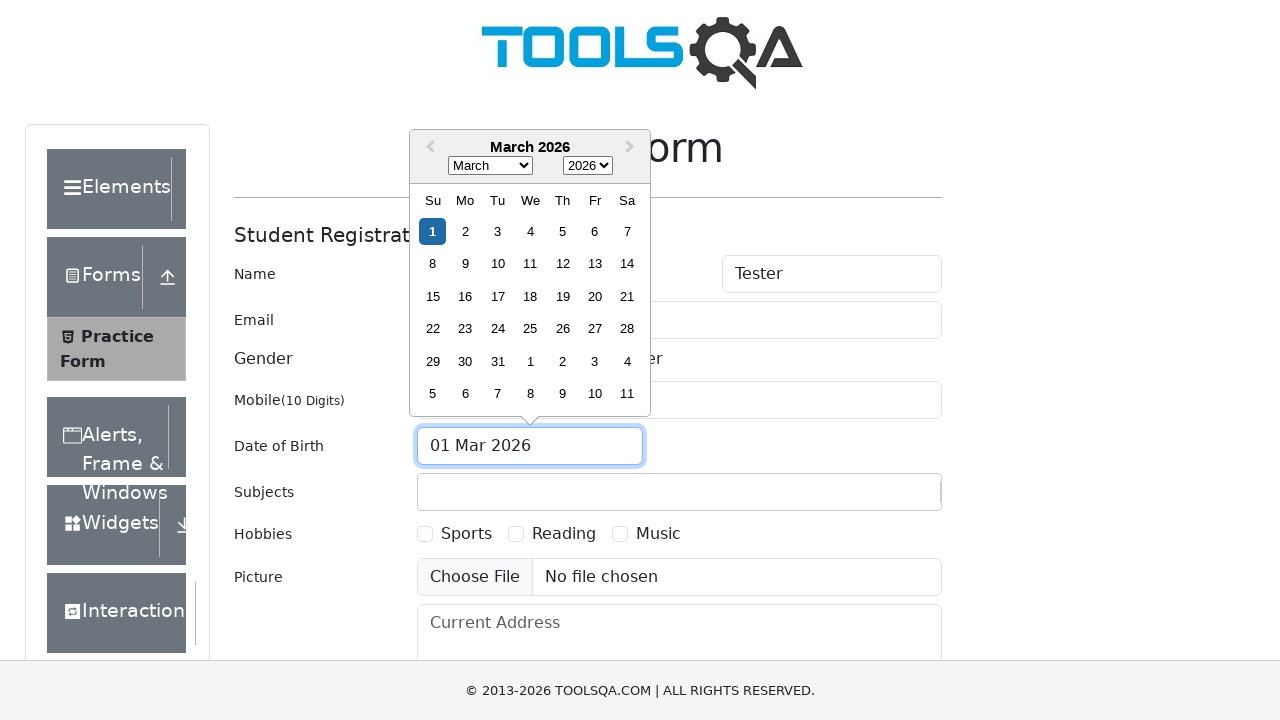

Selected 1988 as birth year on .react-datepicker__year-select
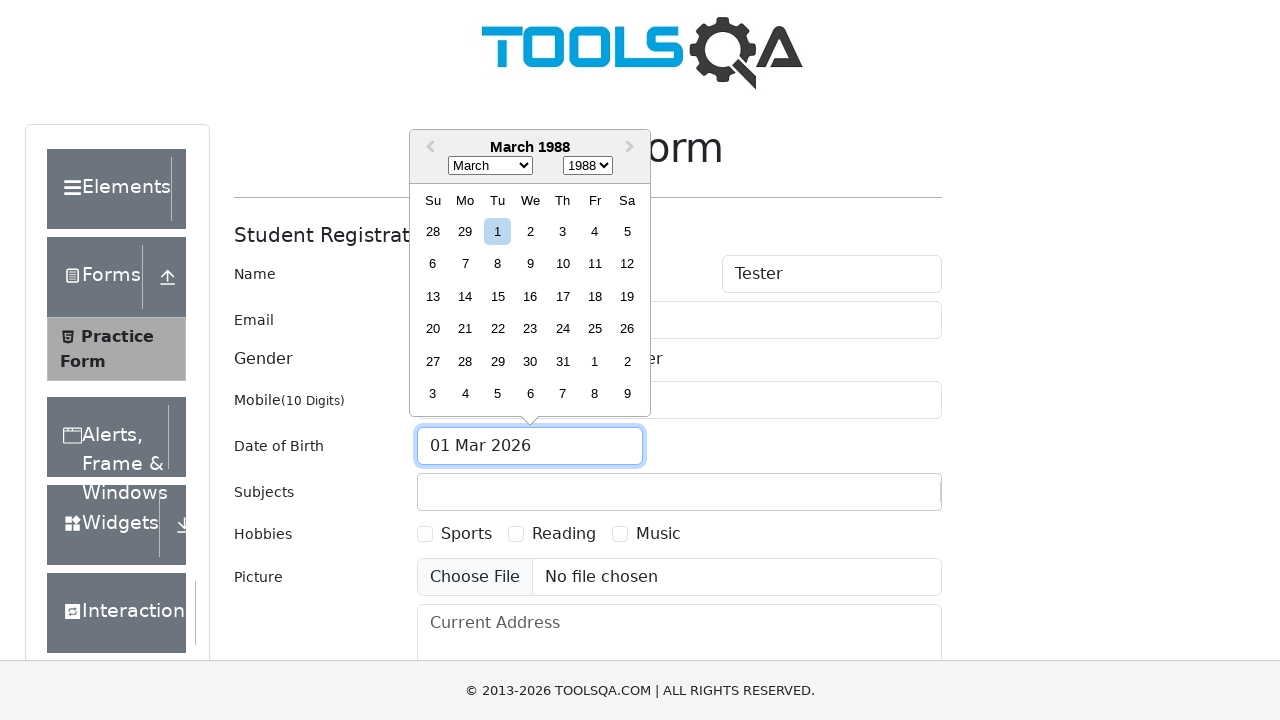

Selected 1st day of the month for birth date at (498, 231) on div.react-datepicker__day.react-datepicker__day--001:not(.react-datepicker__day-
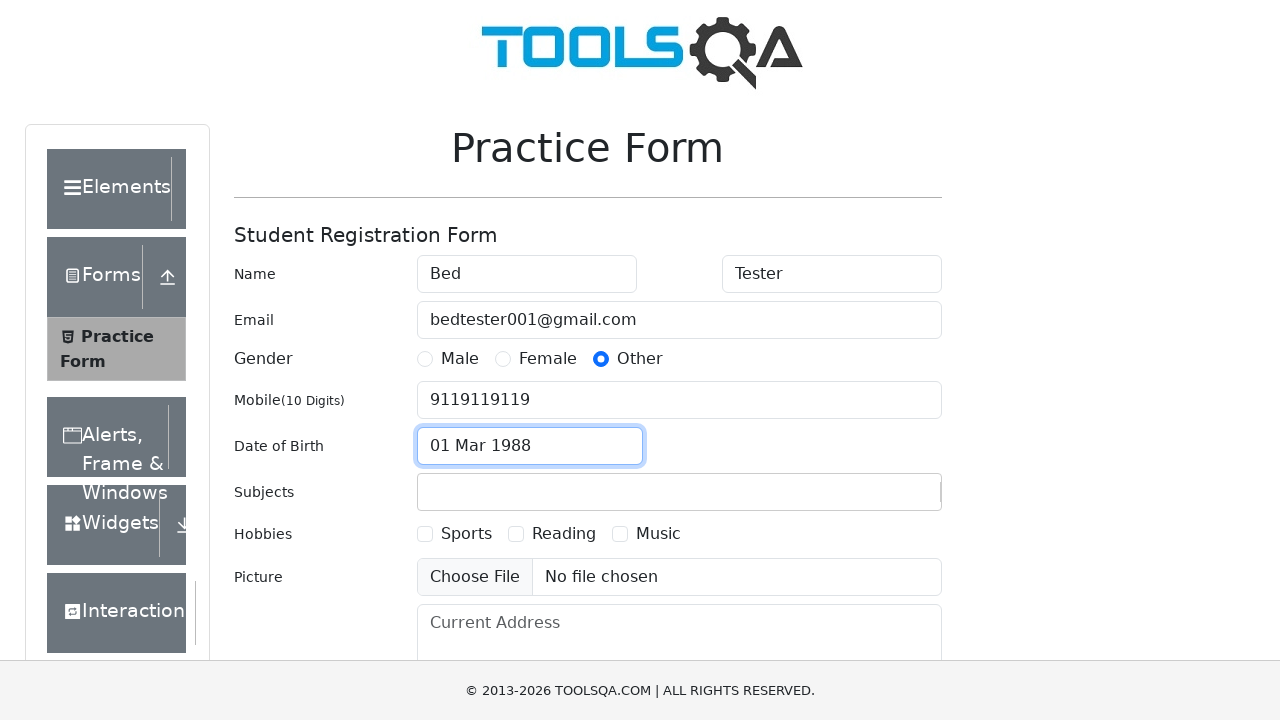

Typed 'E' in subjects input field on #subjectsInput
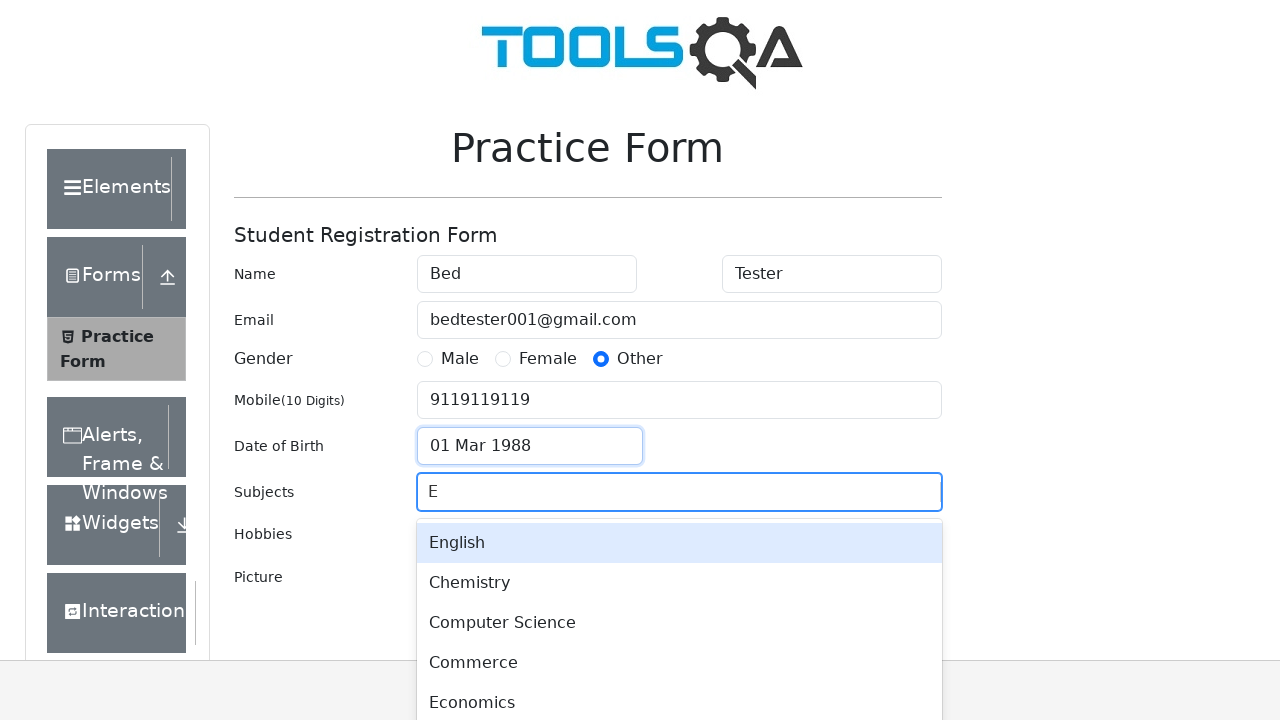

Pressed Enter to select subject
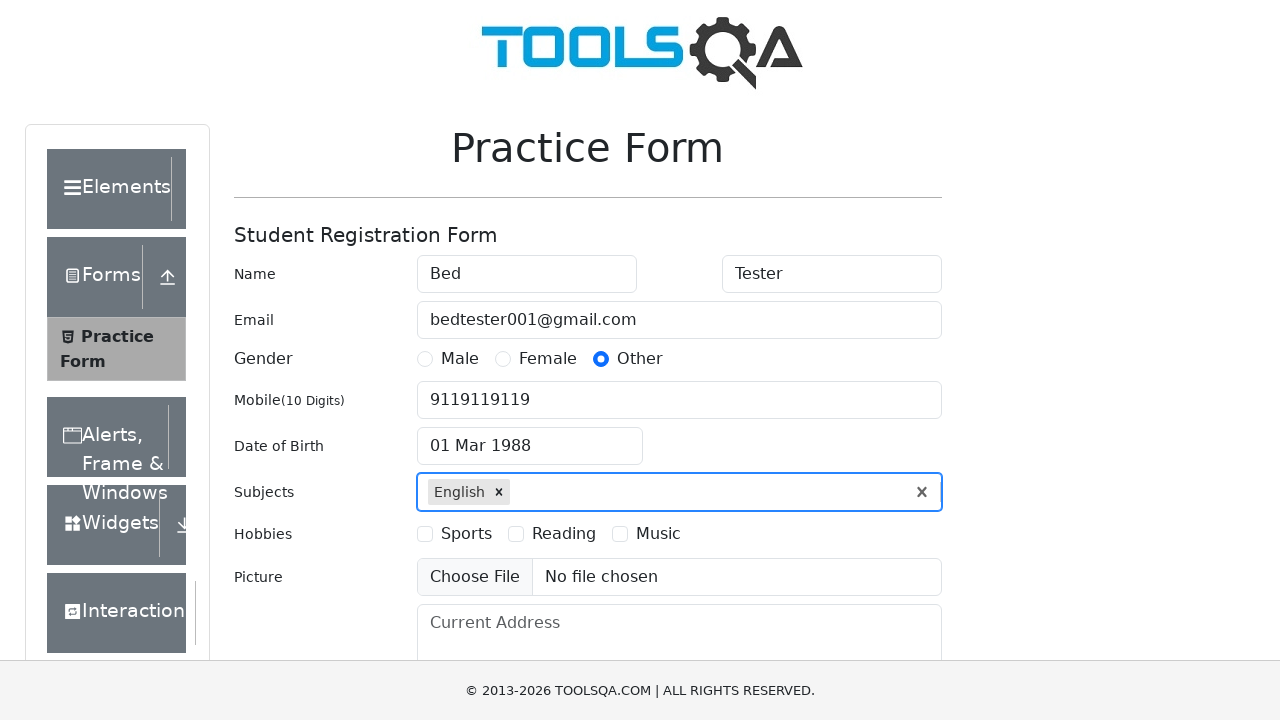

Selected 'Sports' hobby checkbox at (466, 534) on [for="hobbies-checkbox-1"]
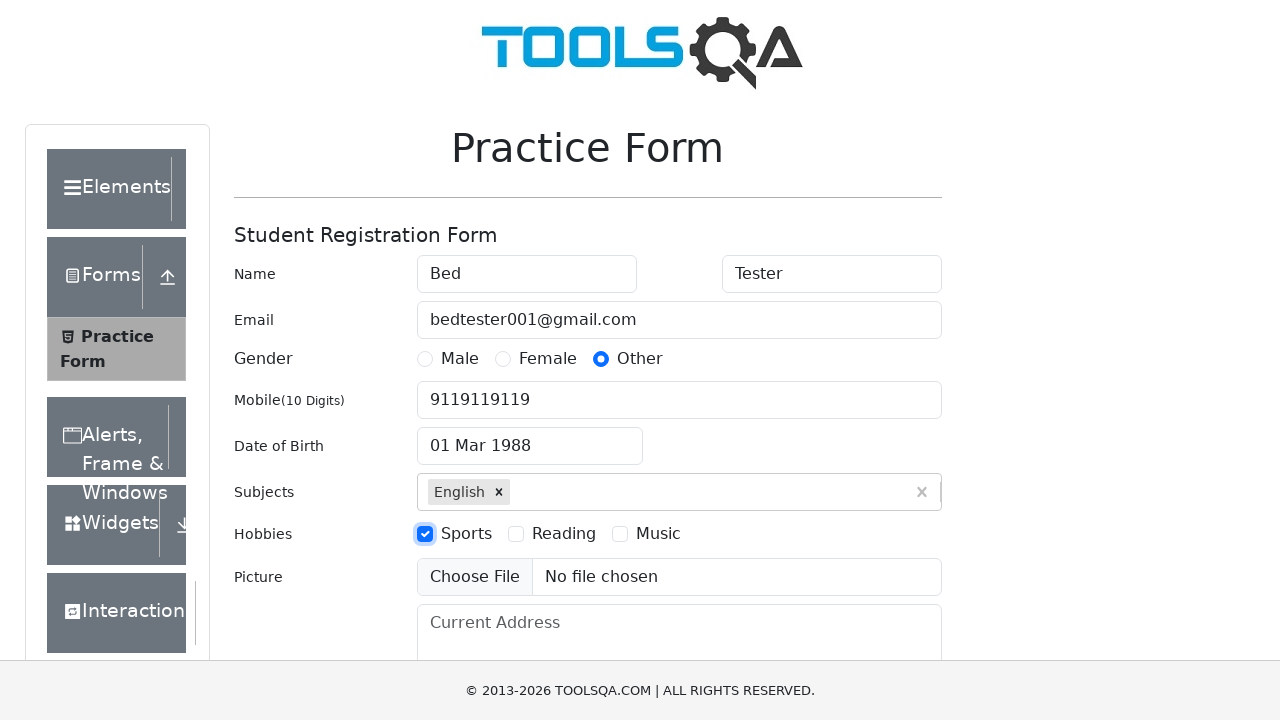

Filled current address with 'New-York,15street,234apt' on #currentAddress
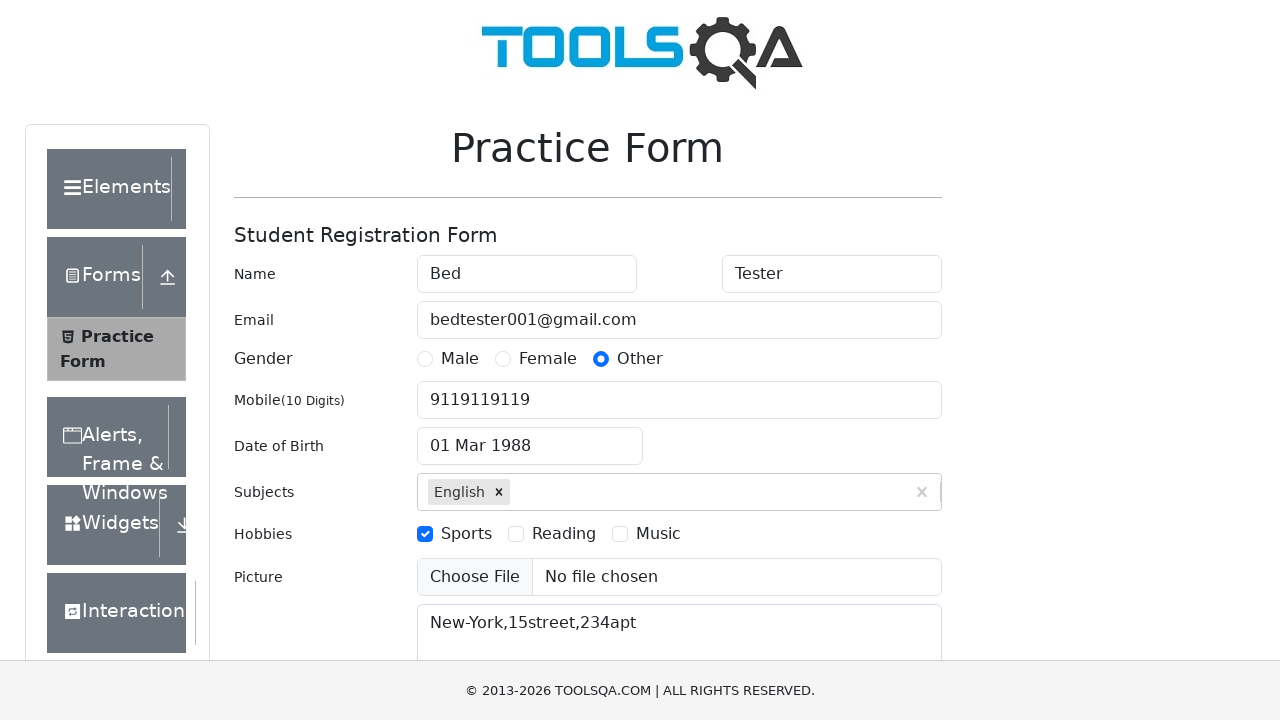

Clicked state dropdown at (527, 437) on #state
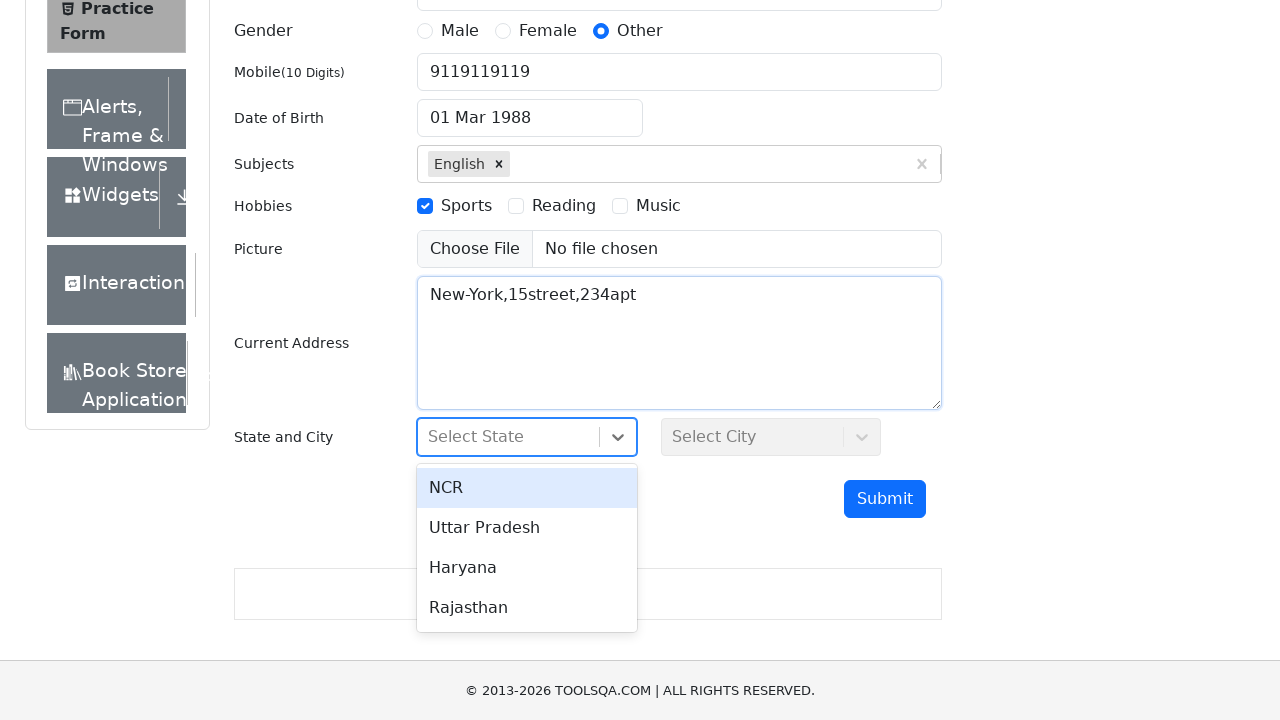

Selected state option at (527, 528) on #react-select-3-option-1
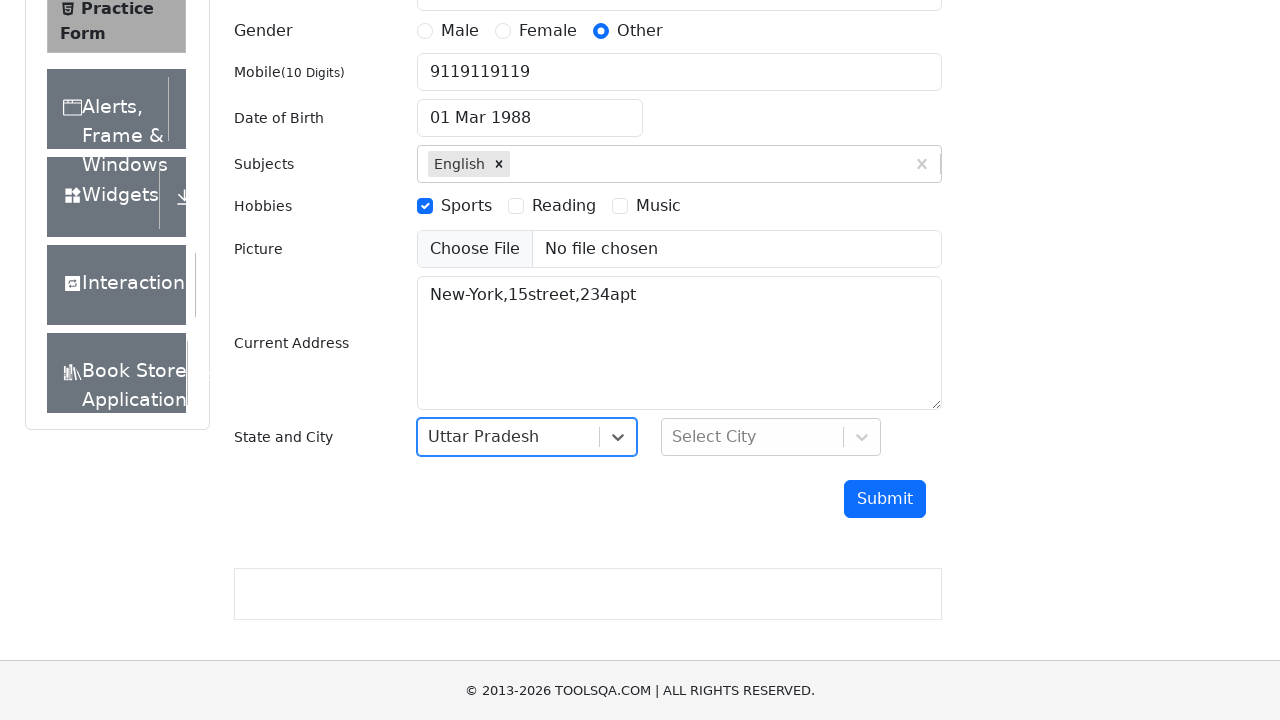

Clicked city dropdown at (771, 437) on #city
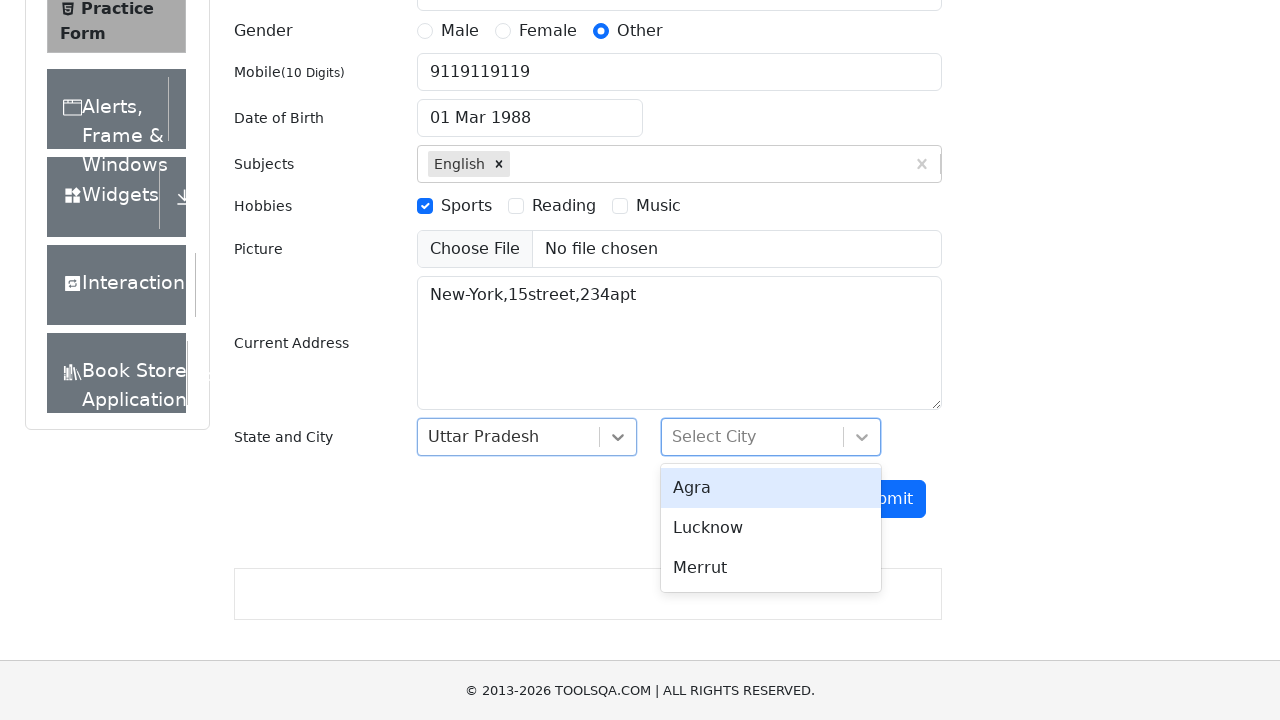

Selected city option at (771, 488) on #react-select-4-option-0
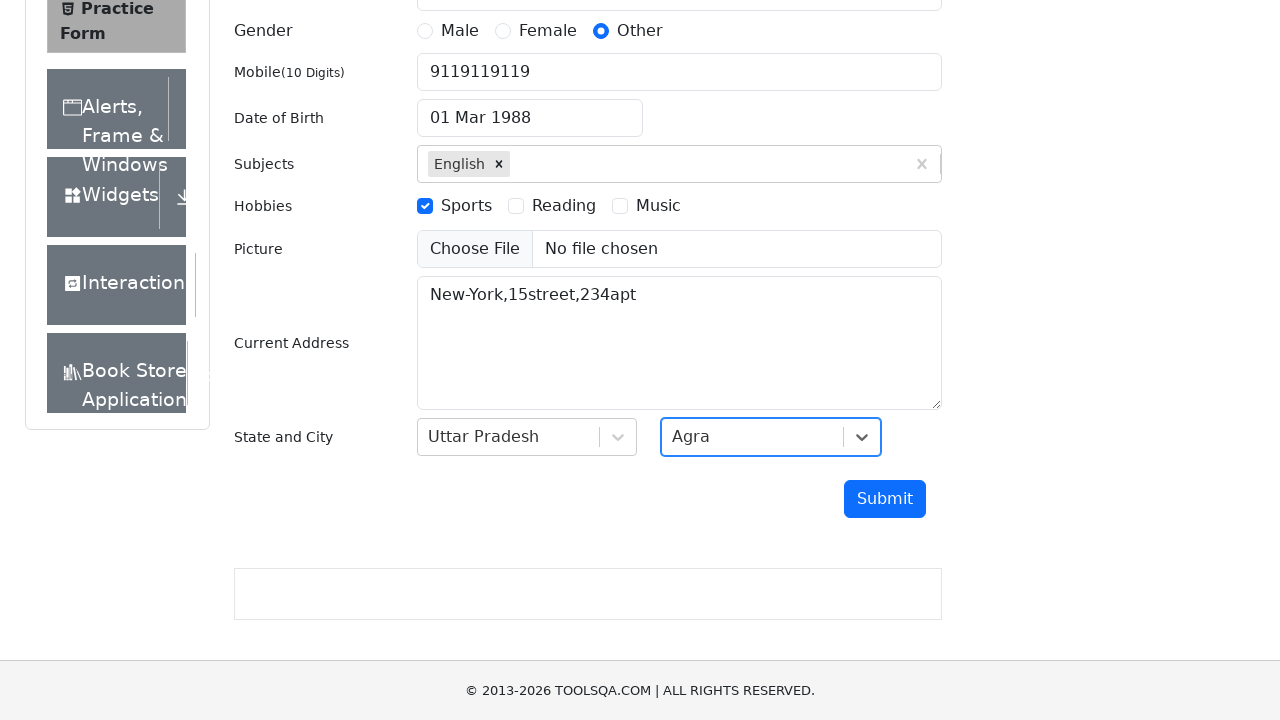

Clicked submit button to submit the form at (885, 499) on #submit
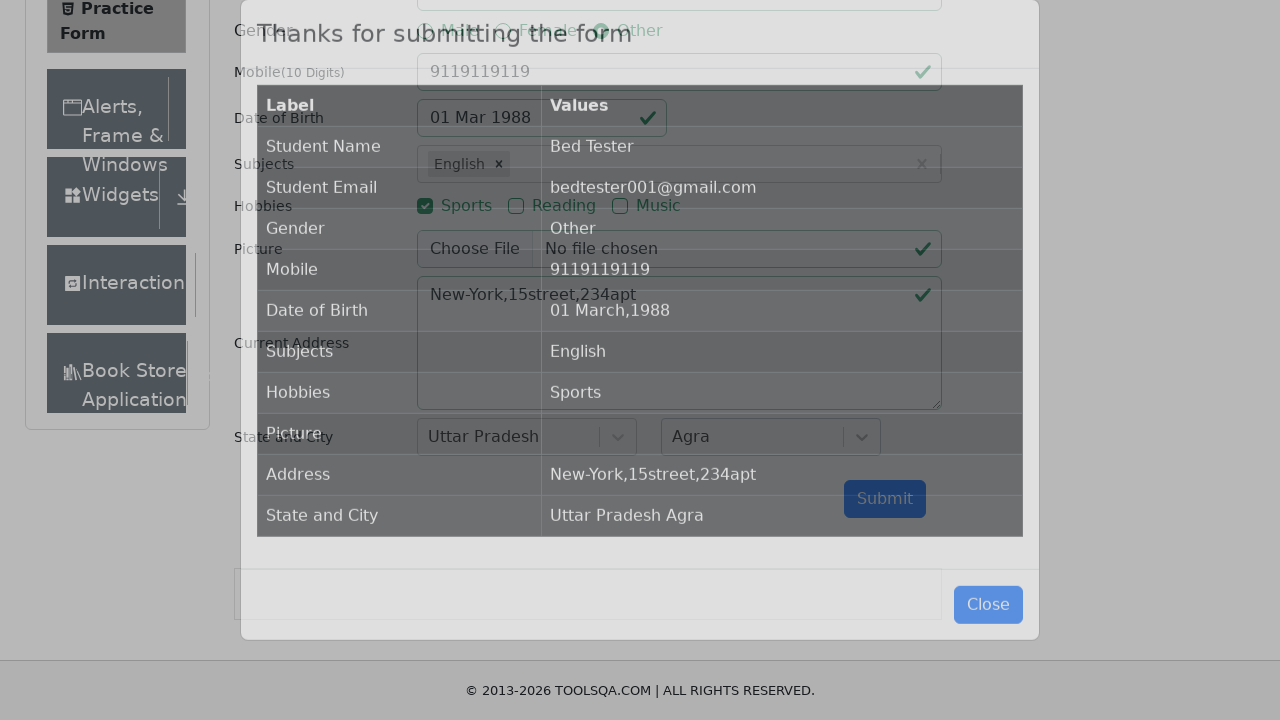

Confirmation modal appeared with submitted data
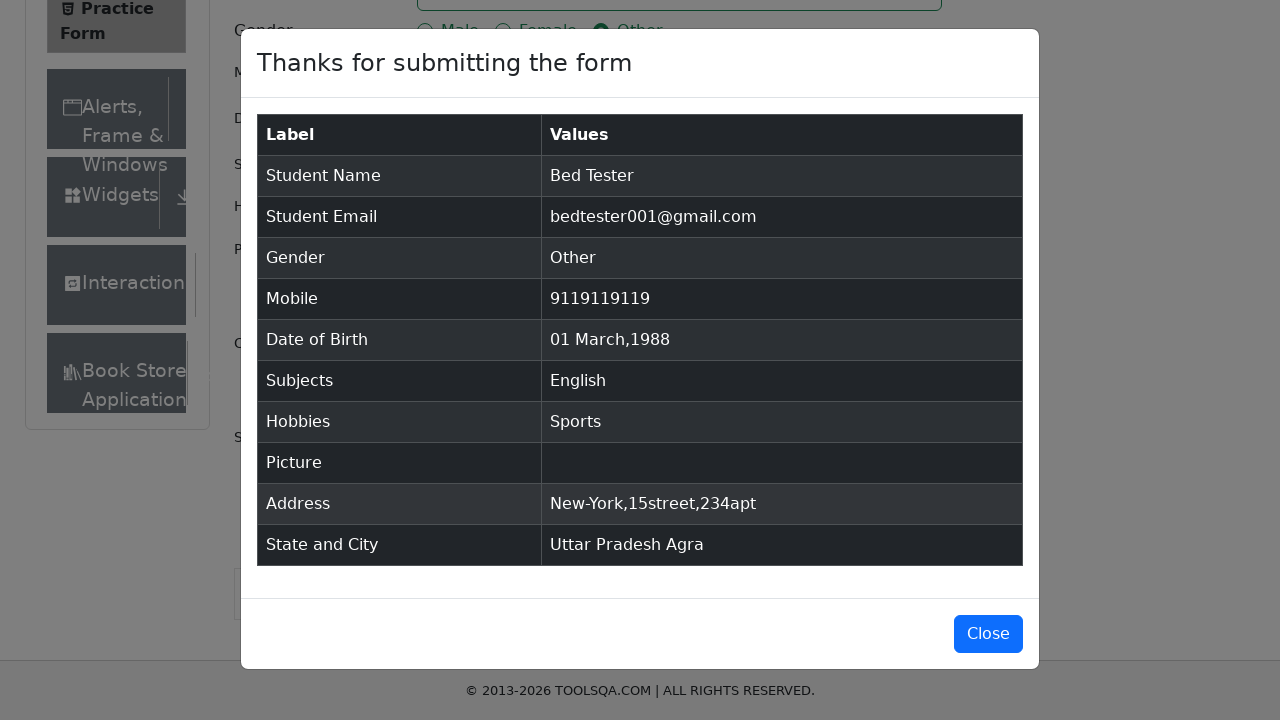

Clicked close button to dismiss confirmation modal at (988, 634) on #closeLargeModal
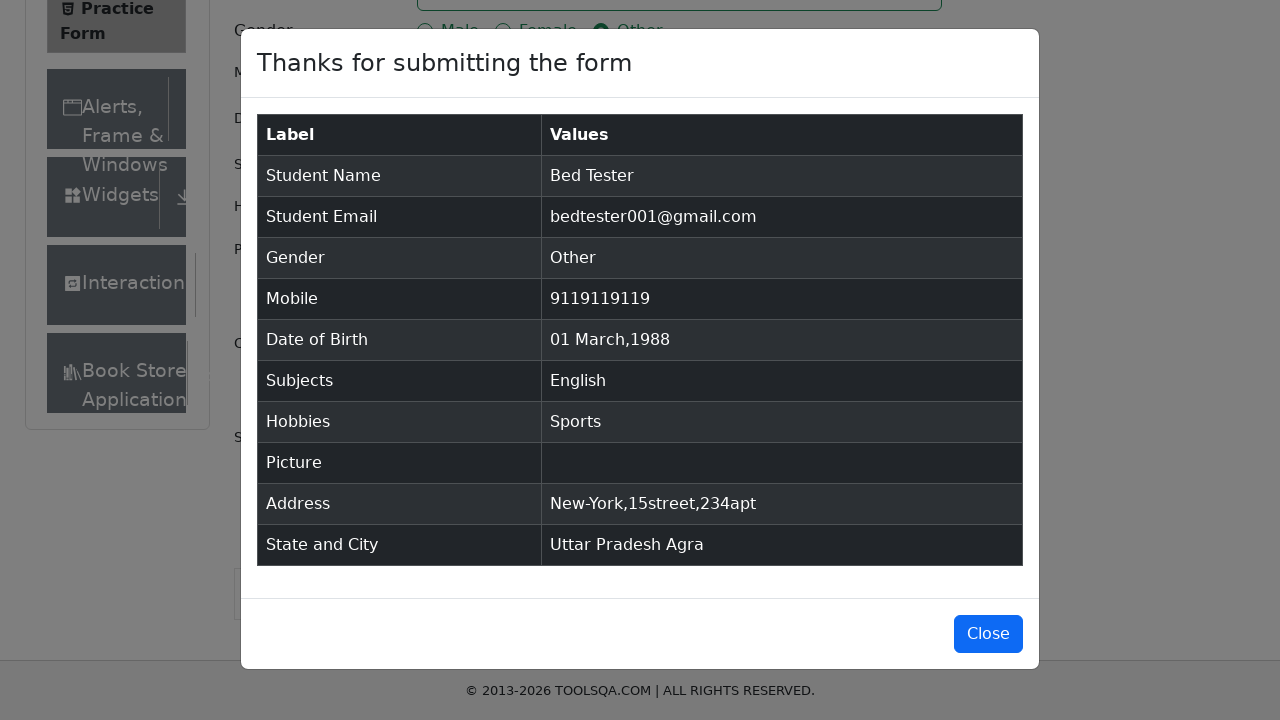

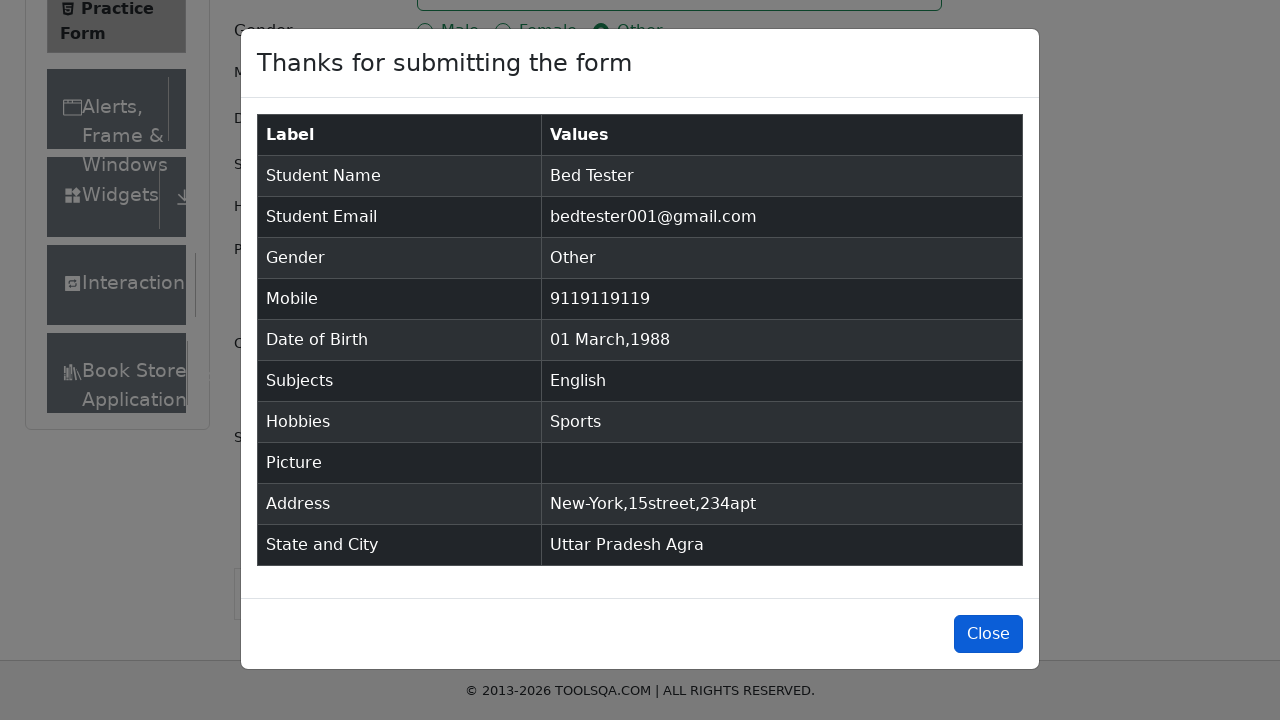